Tests alert handling functionality within an iframe by clicking a button to trigger a JavaScript confirm dialog and accepting it

Starting URL: https://www.w3schools.com/js/tryit.asp?filename=tryjs_confirm

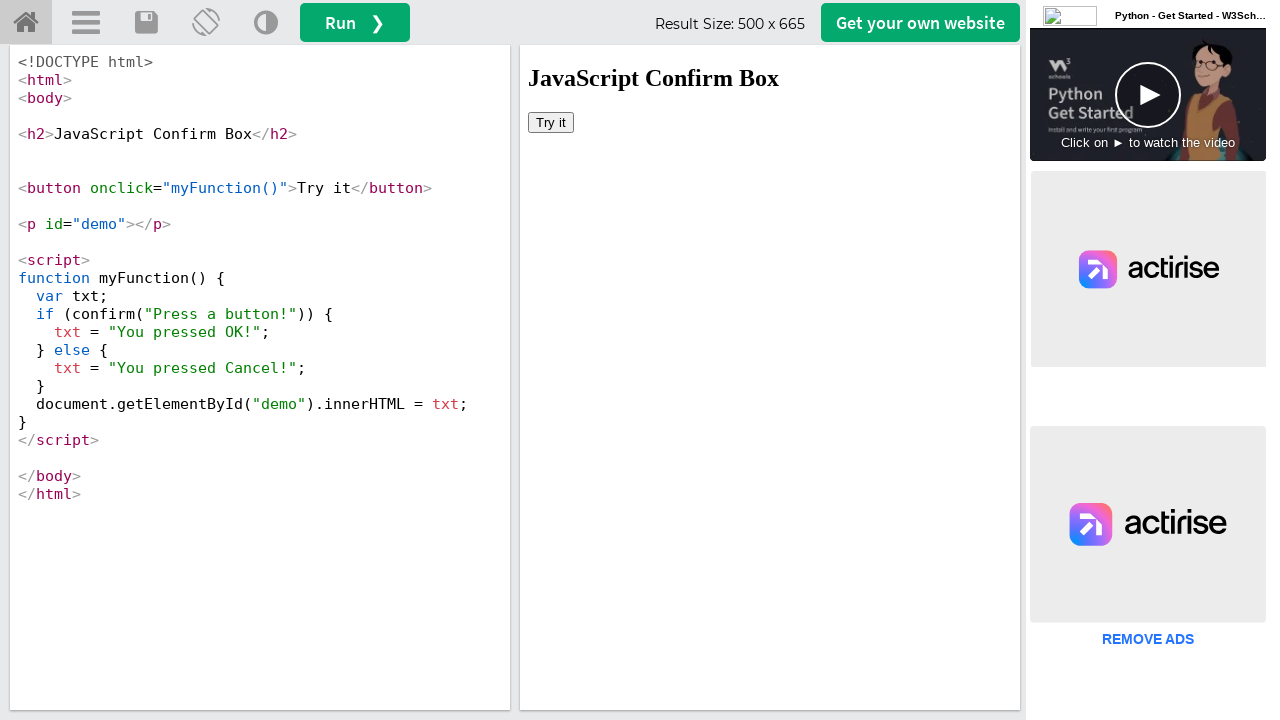

Switched to iframeResult frame
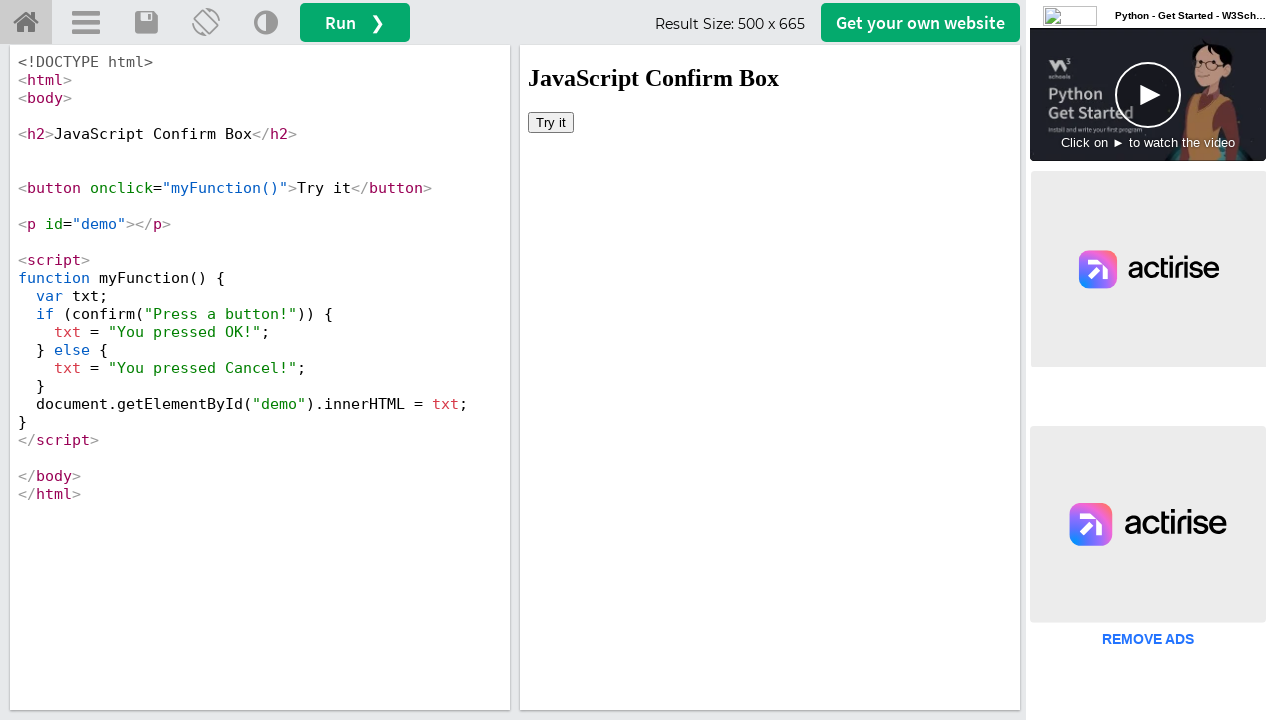

Clicked 'Try it' button to trigger confirm dialog at (551, 122) on button:has-text('Try it')
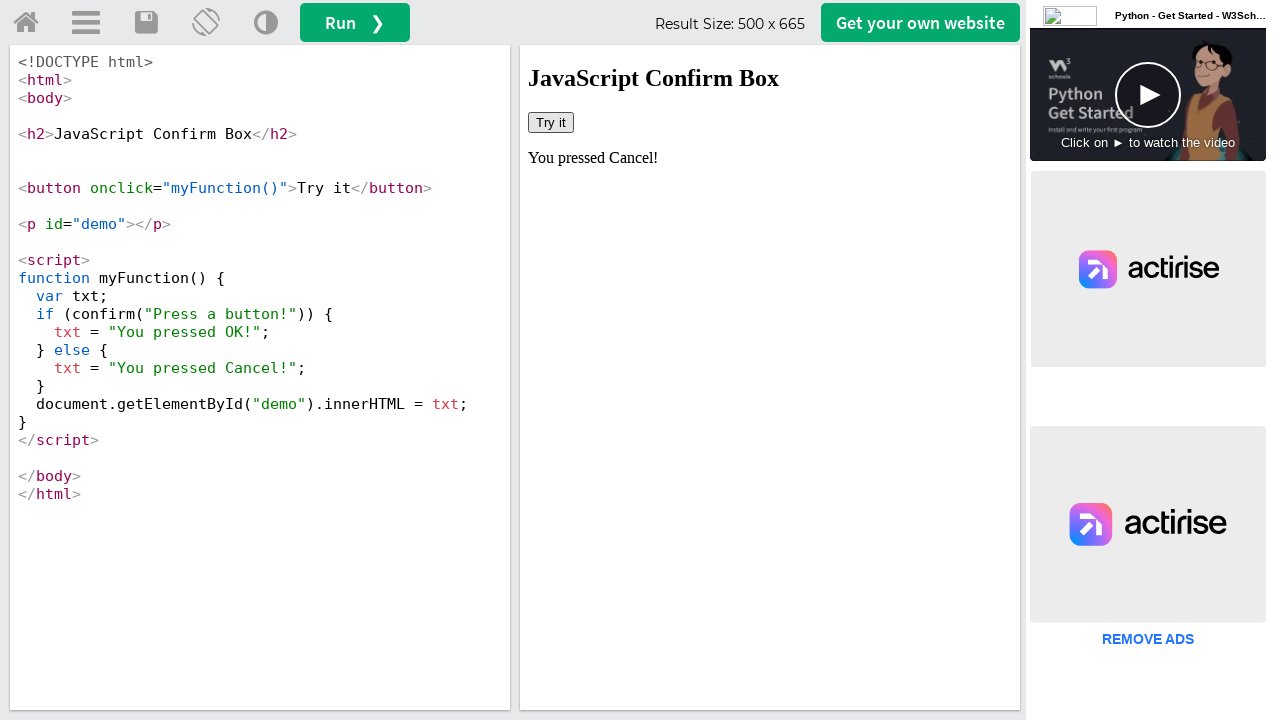

Set up dialog handler to accept confirm dialogs
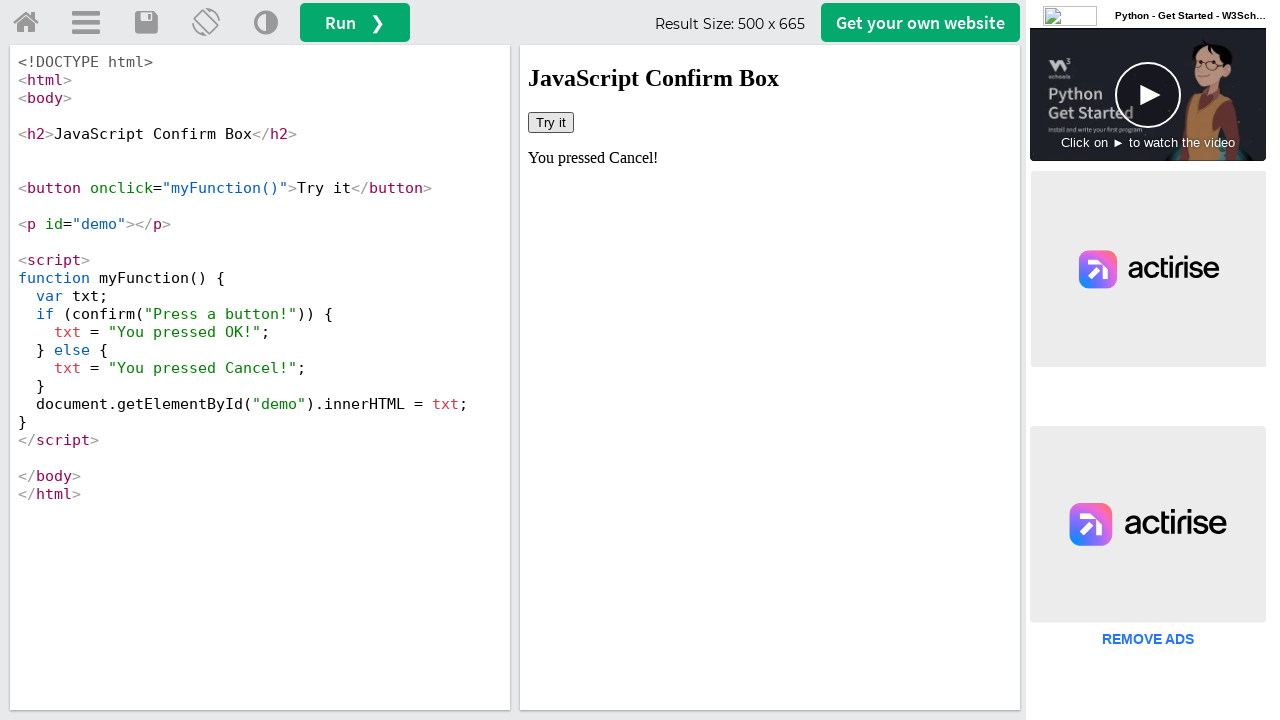

Waited for result element #demo to be present
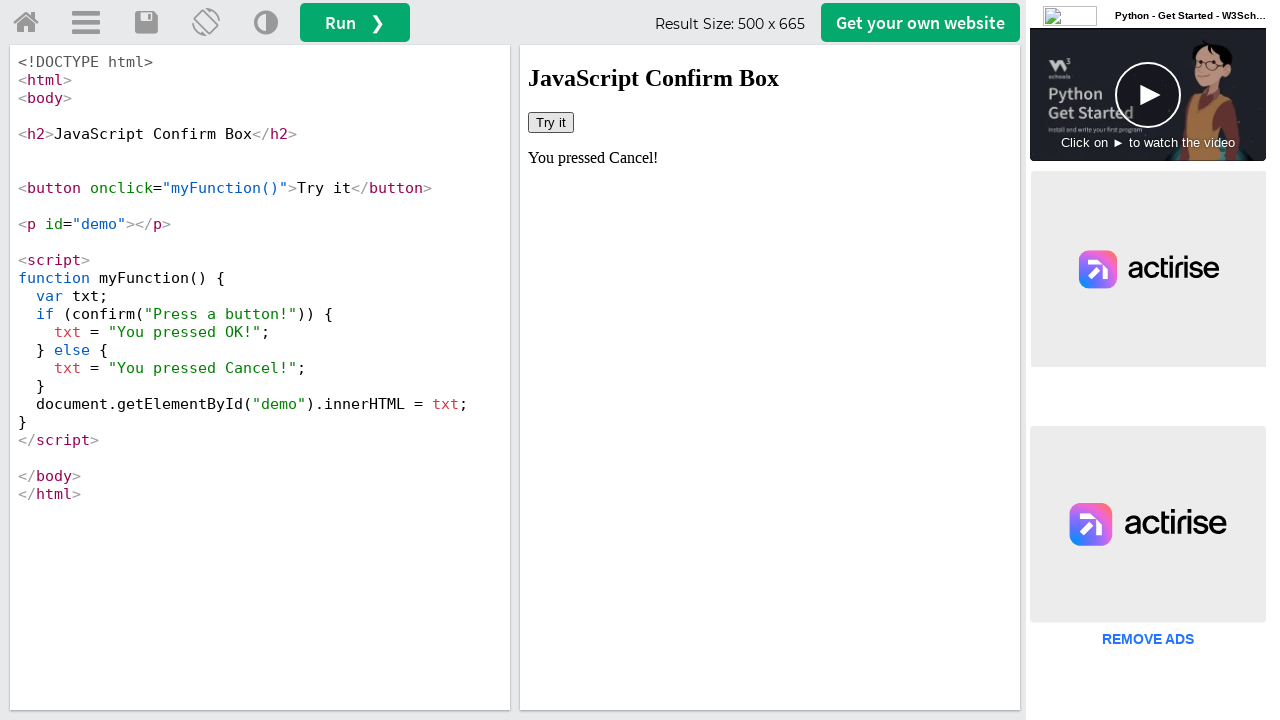

Retrieved text content from #demo result element
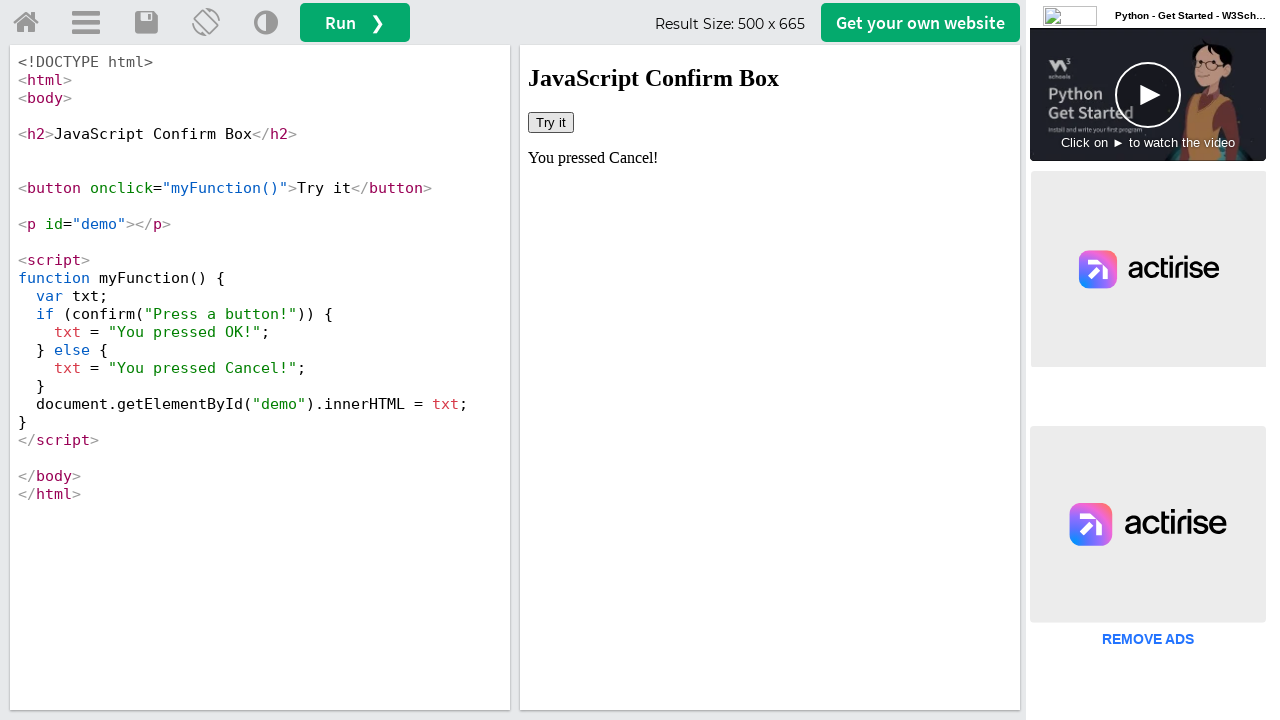

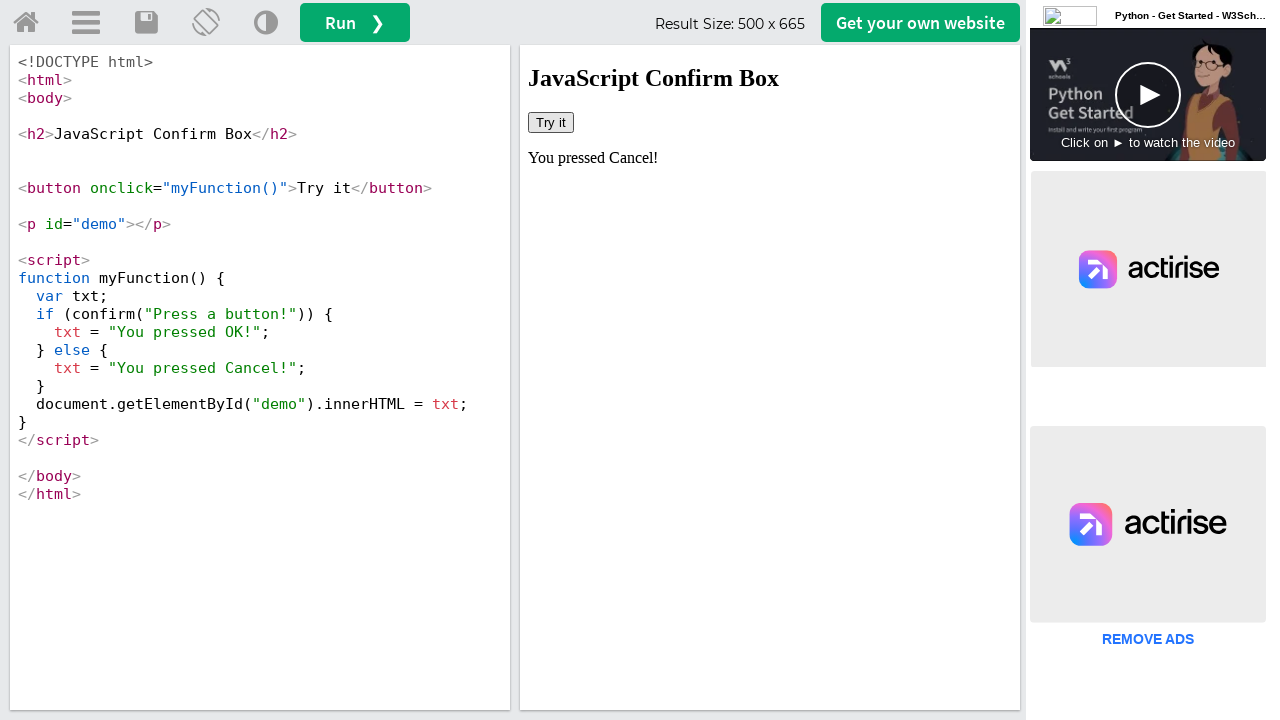